Tests a property information search by selecting a district from a dropdown menu and clicking the query button to retrieve results.

Starting URL: http://spfxm.whfgxx.org.cn:8083/spfxmcx/spfcx_index.aspx

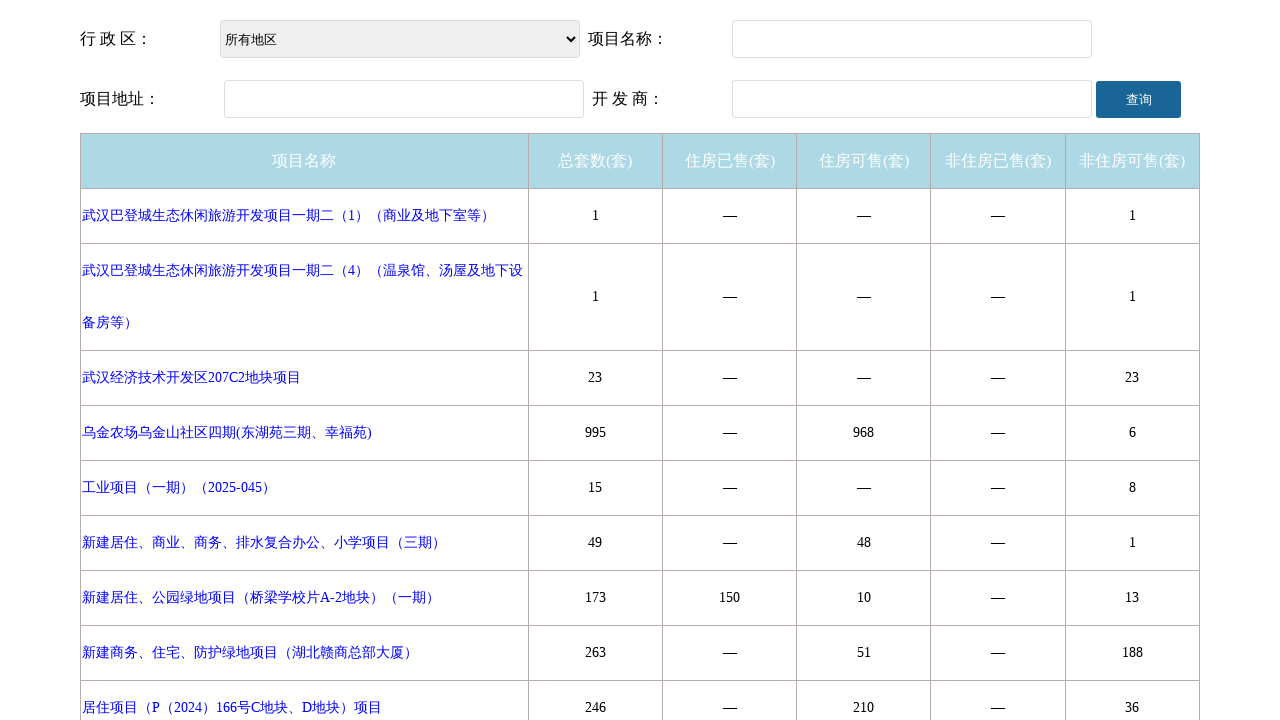

Page loaded and DOM content ready
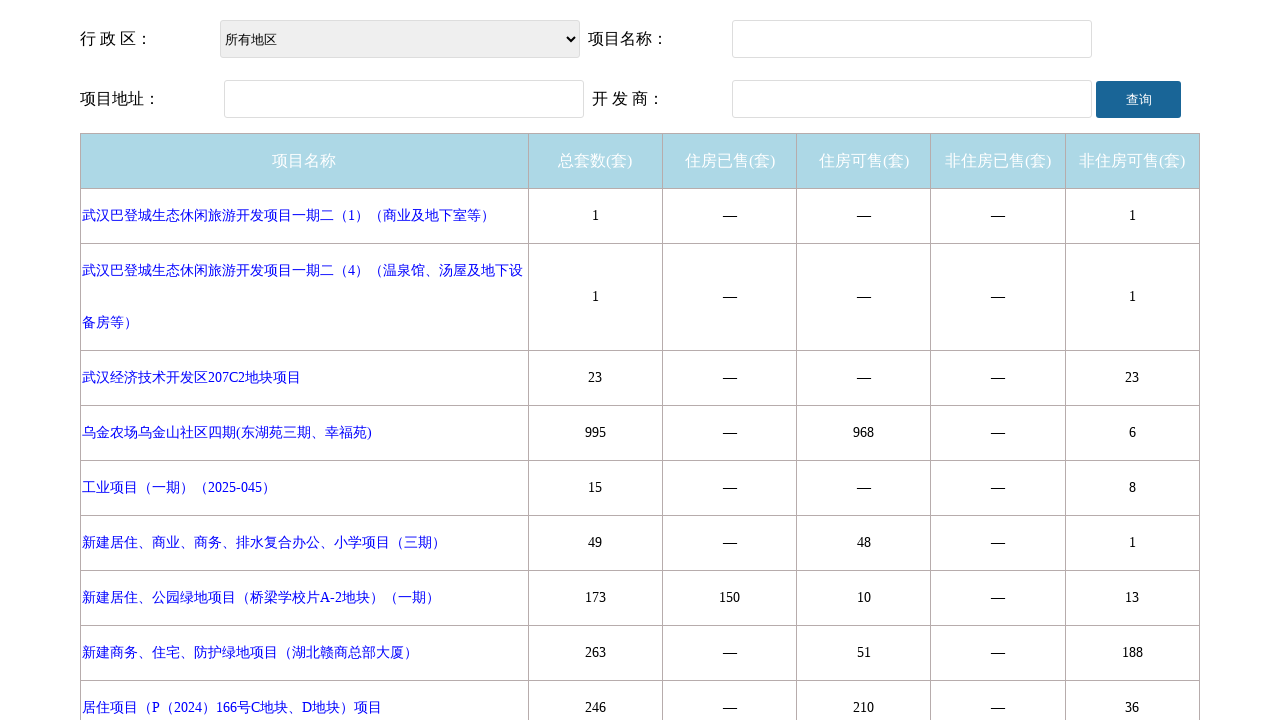

Clicked administrative district dropdown at (400, 39) on #DropDownList_xzq
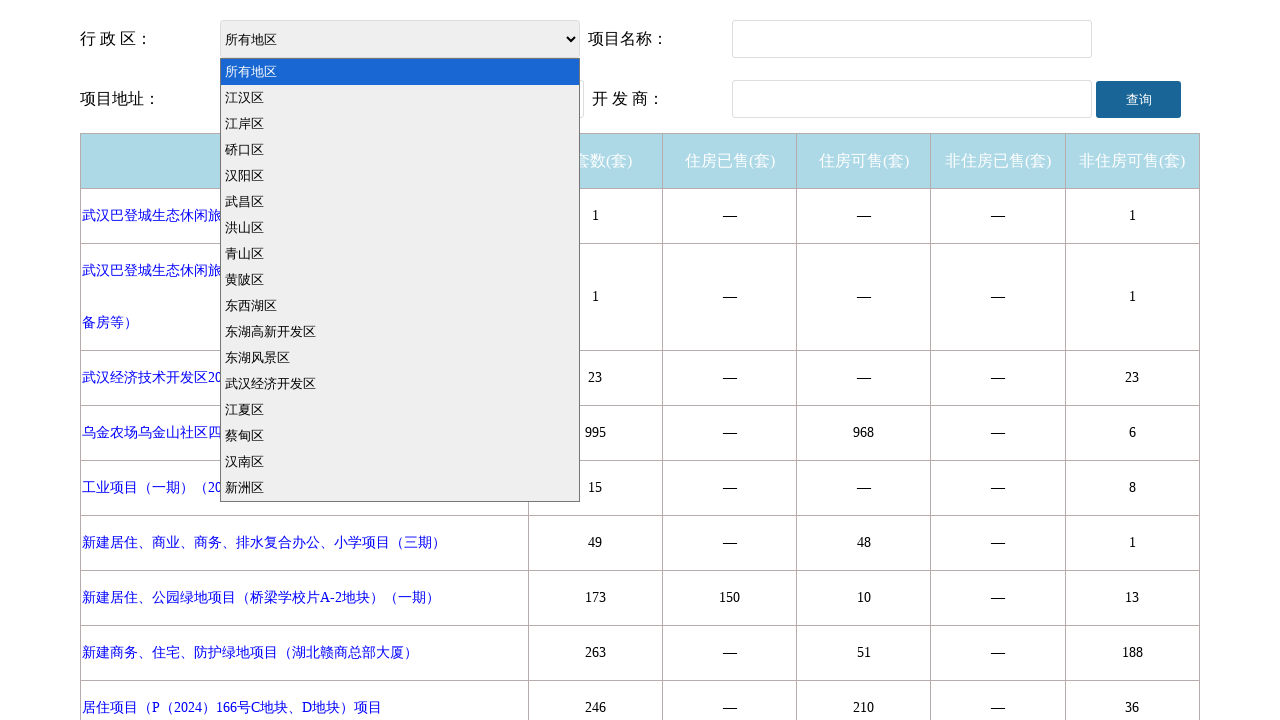

Selected Jiangxia District (江夏区) from dropdown on #DropDownList_xzq
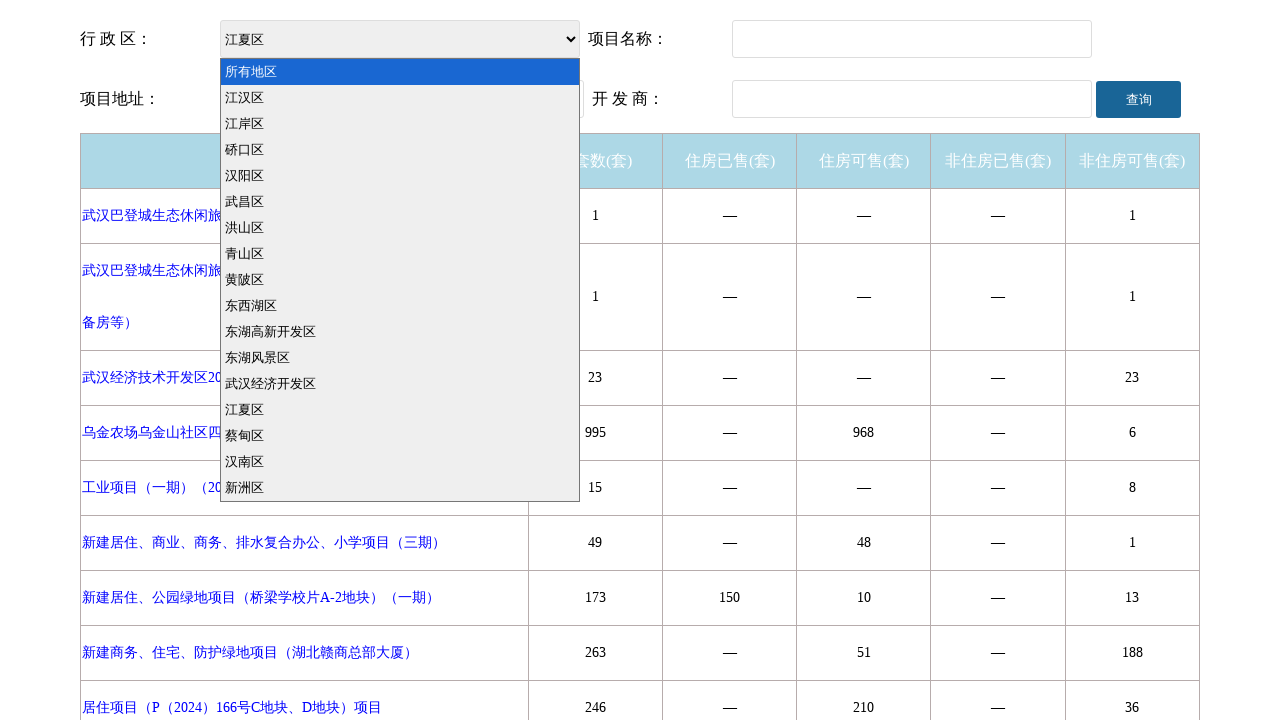

Clicked query button to retrieve property search results at (1138, 100) on #query
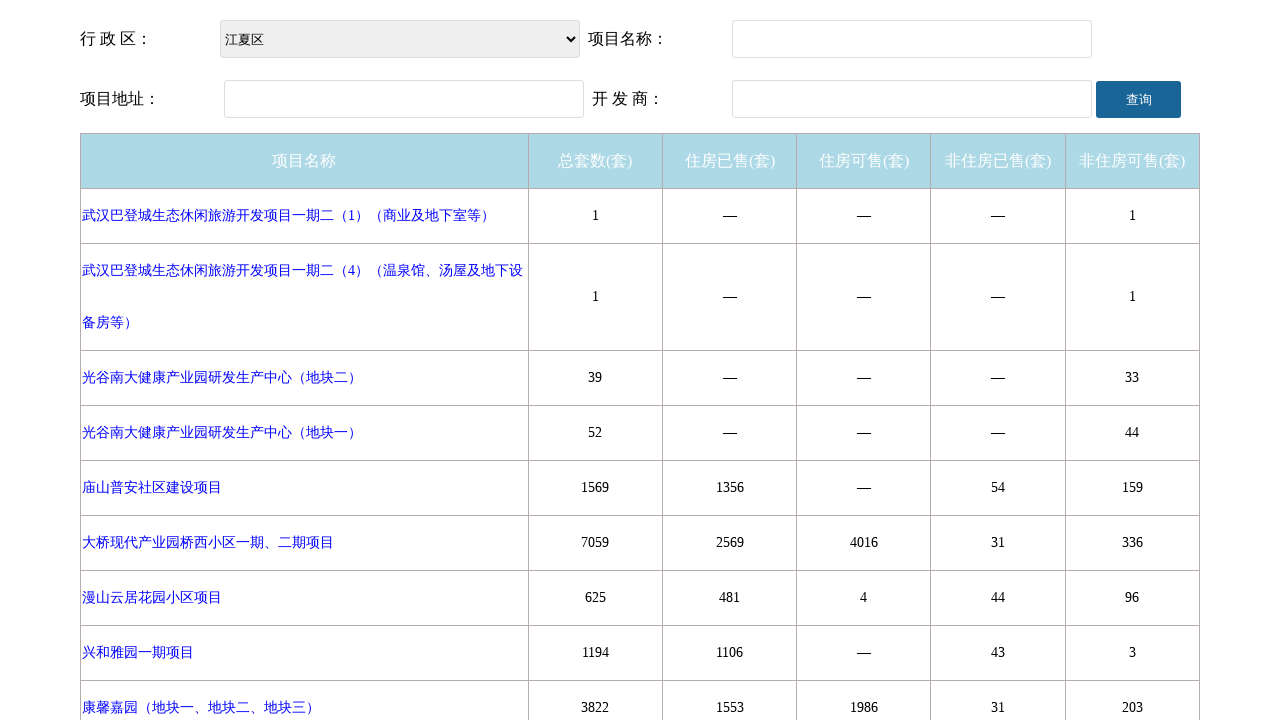

Results table loaded successfully
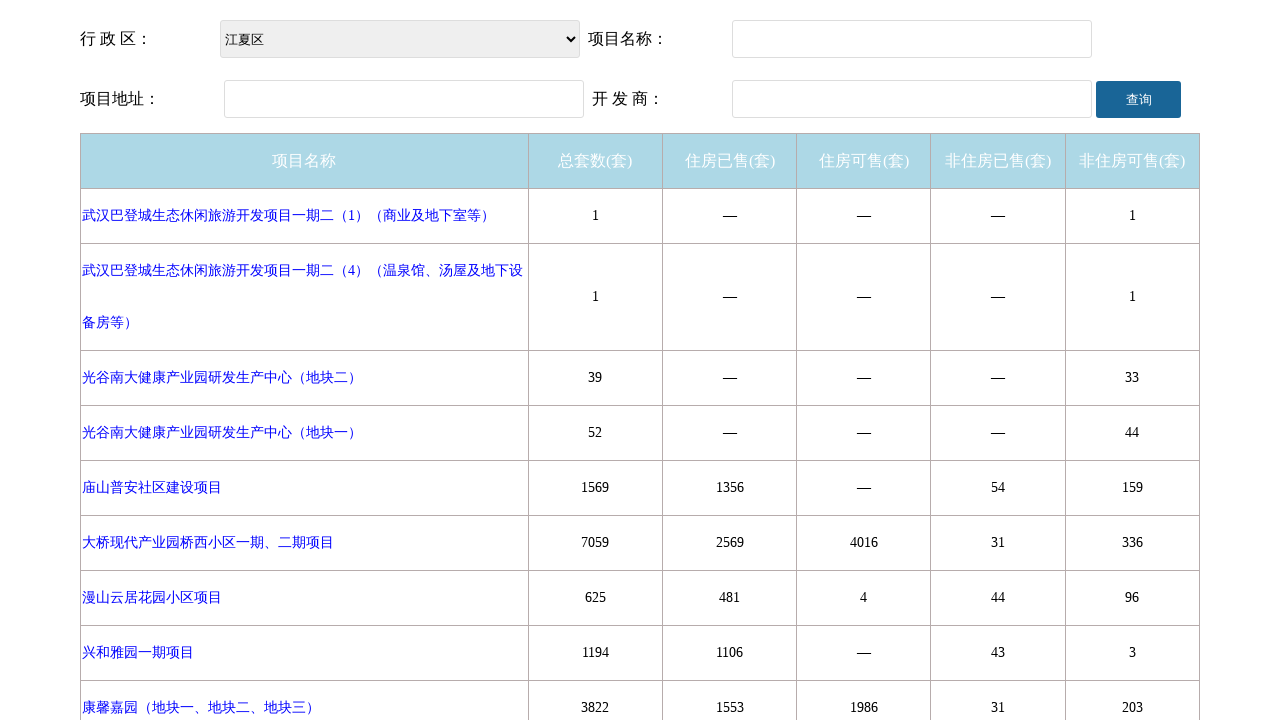

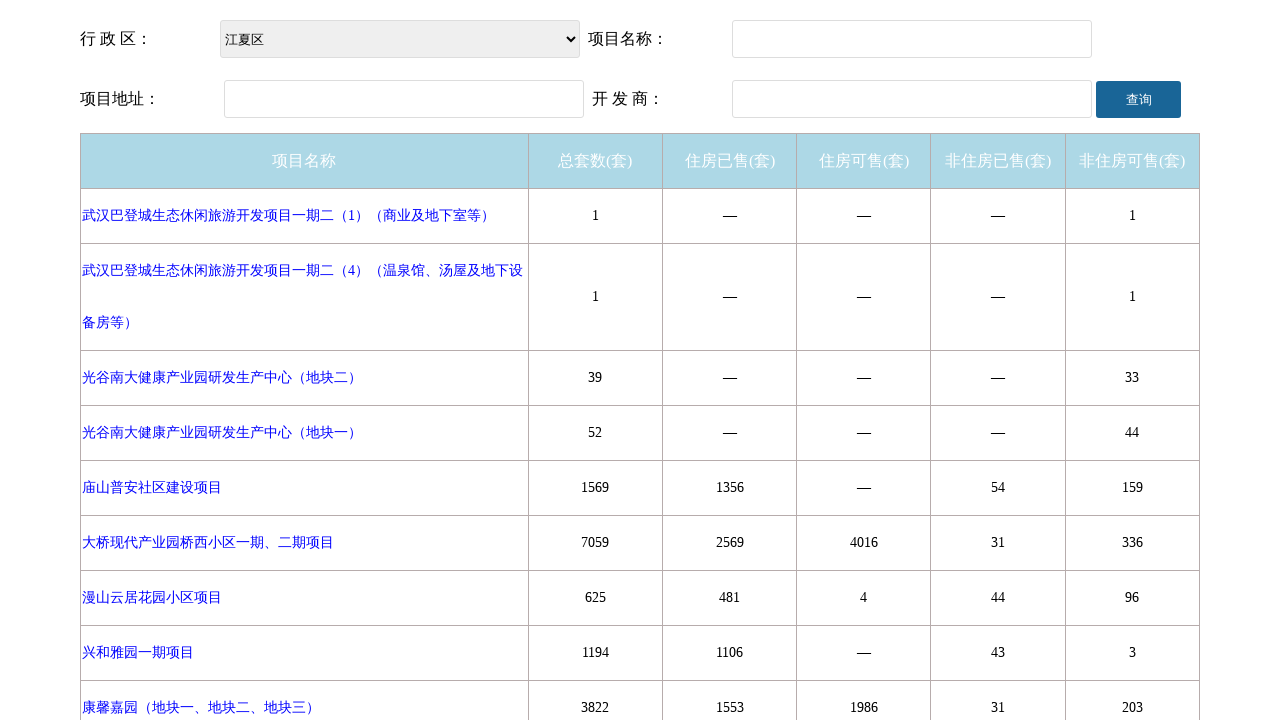